Tests selecting an option from a dropdown list by iterating through all options and clicking the one with matching text, then verifies the selection was made correctly.

Starting URL: https://the-internet.herokuapp.com/dropdown

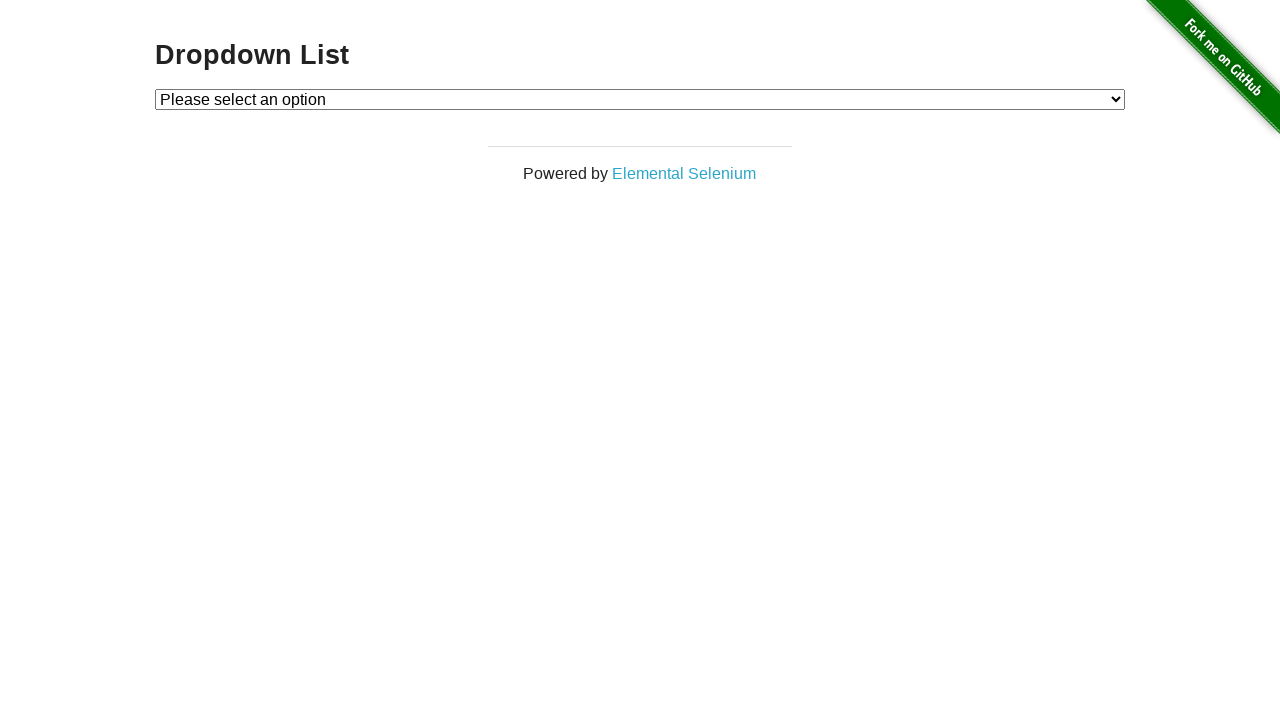

Waited for dropdown element to be present
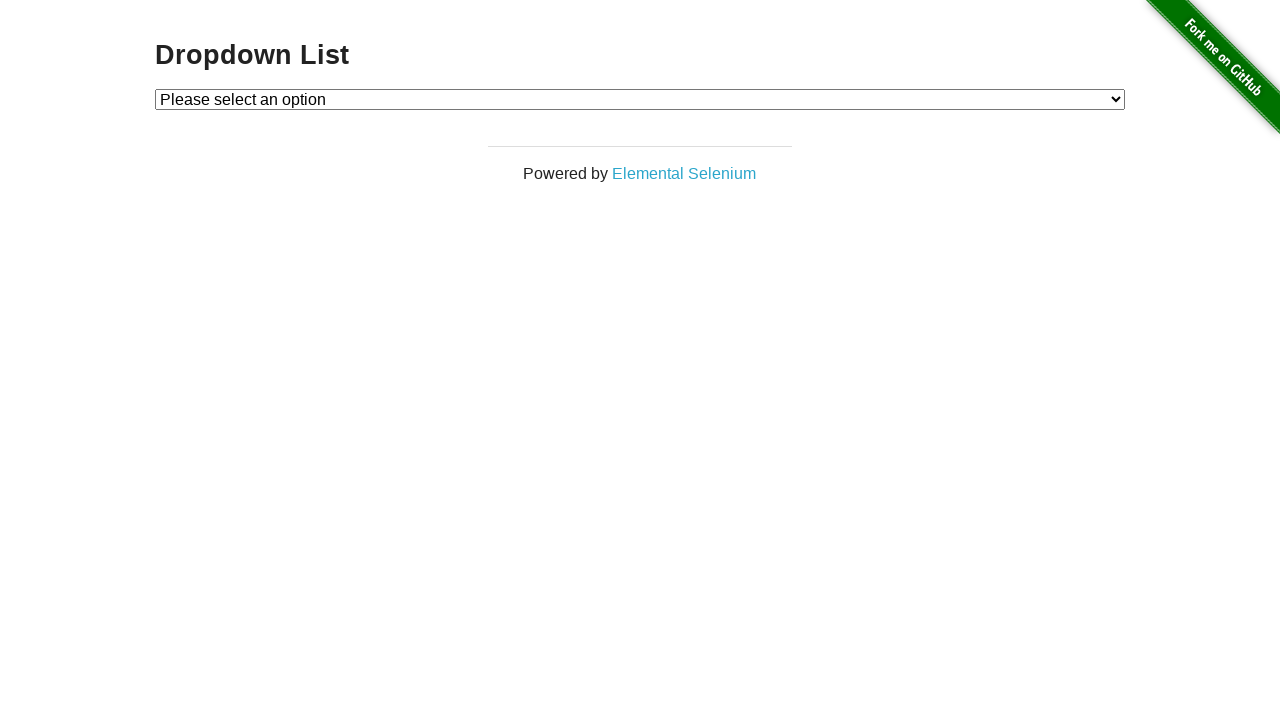

Selected 'Option 1' from dropdown on #dropdown
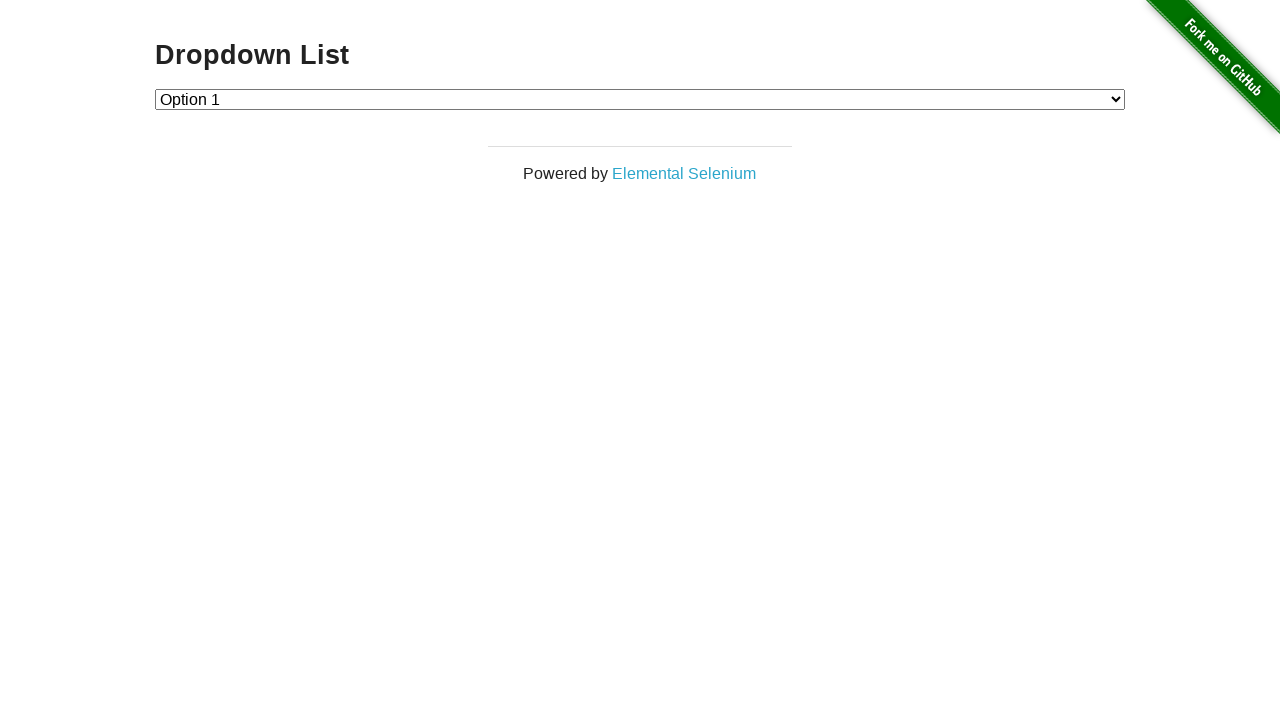

Retrieved selected dropdown value
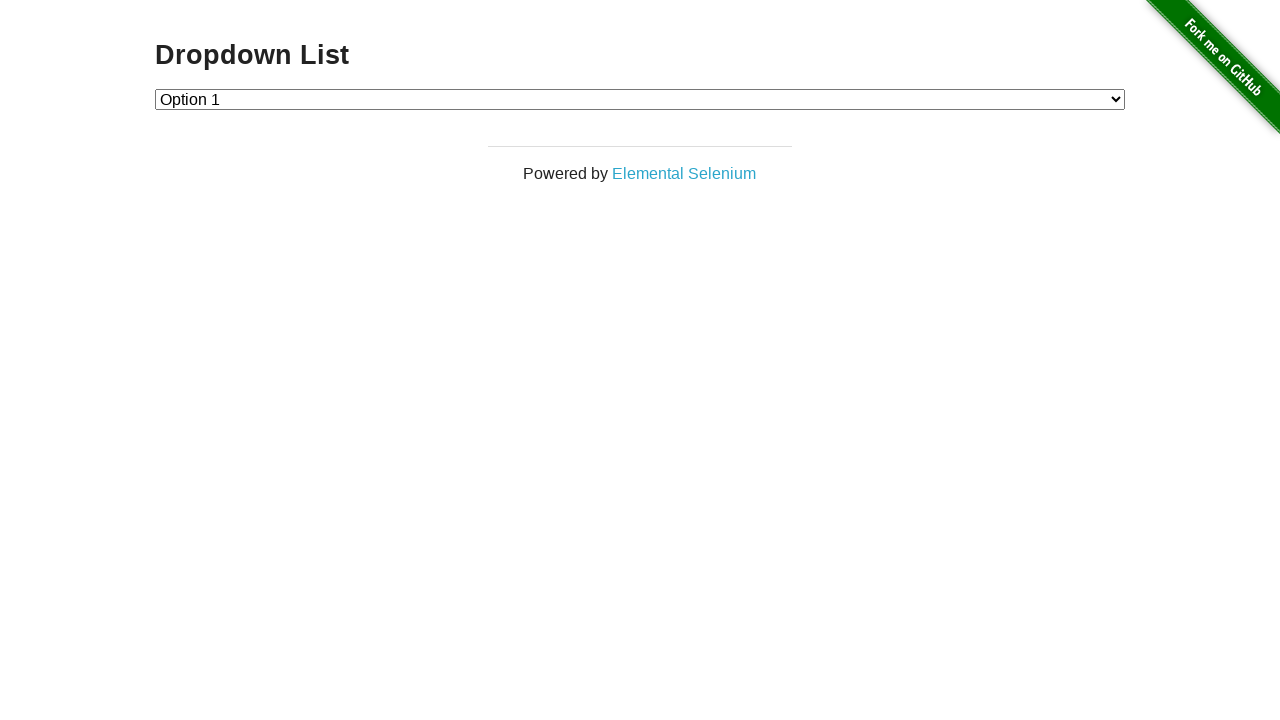

Verified dropdown selection is correct (value = '1')
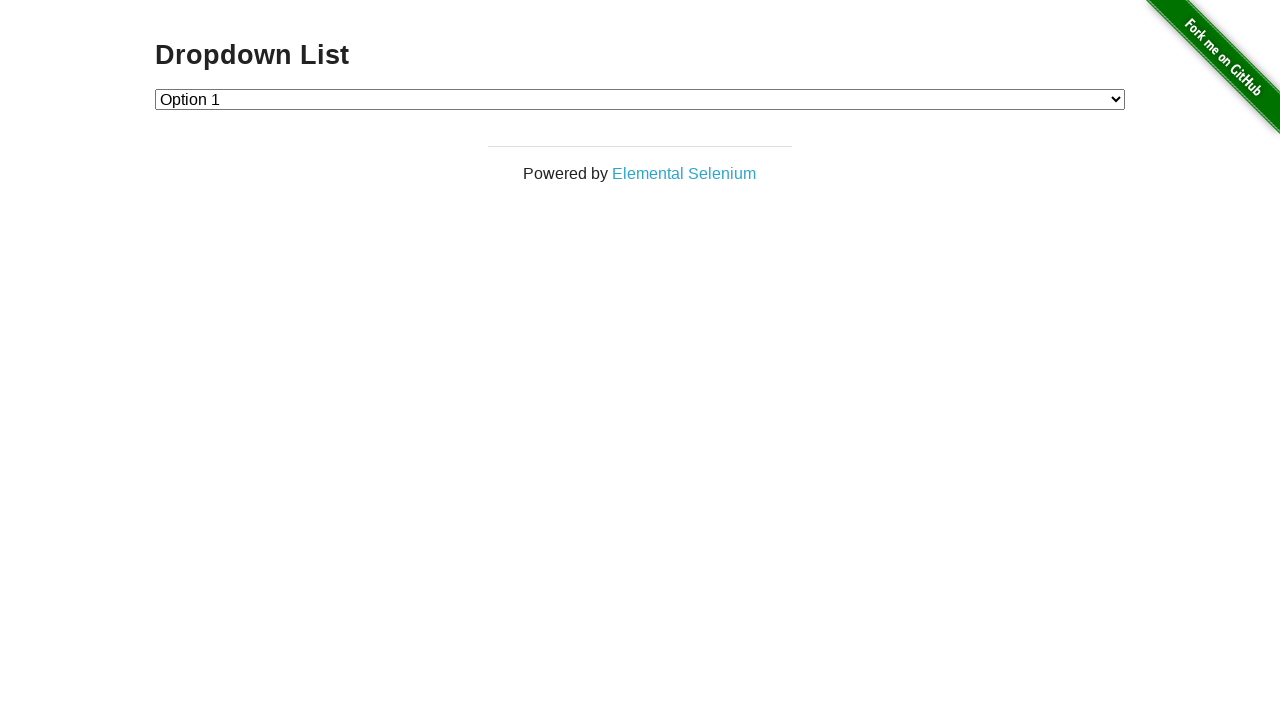

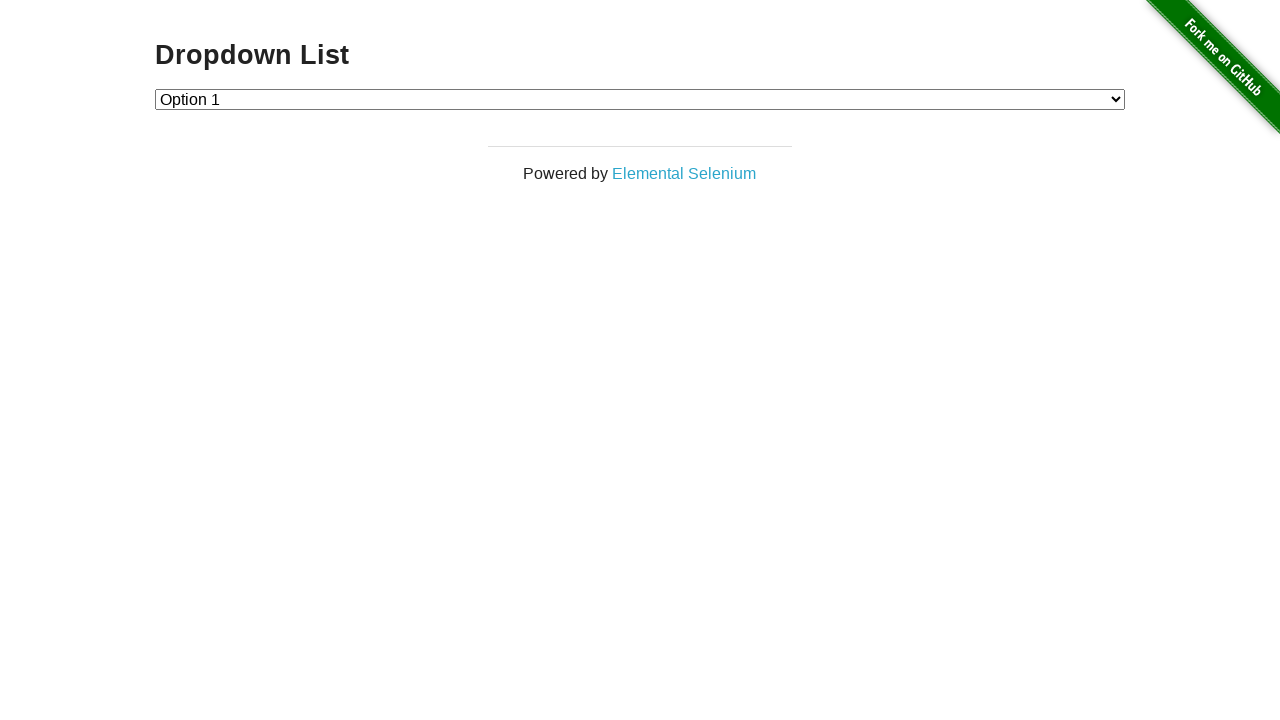